Finds and clicks a link based on a mathematical calculation, then fills out a form on the resulting page

Starting URL: http://suninjuly.github.io/find_link_text

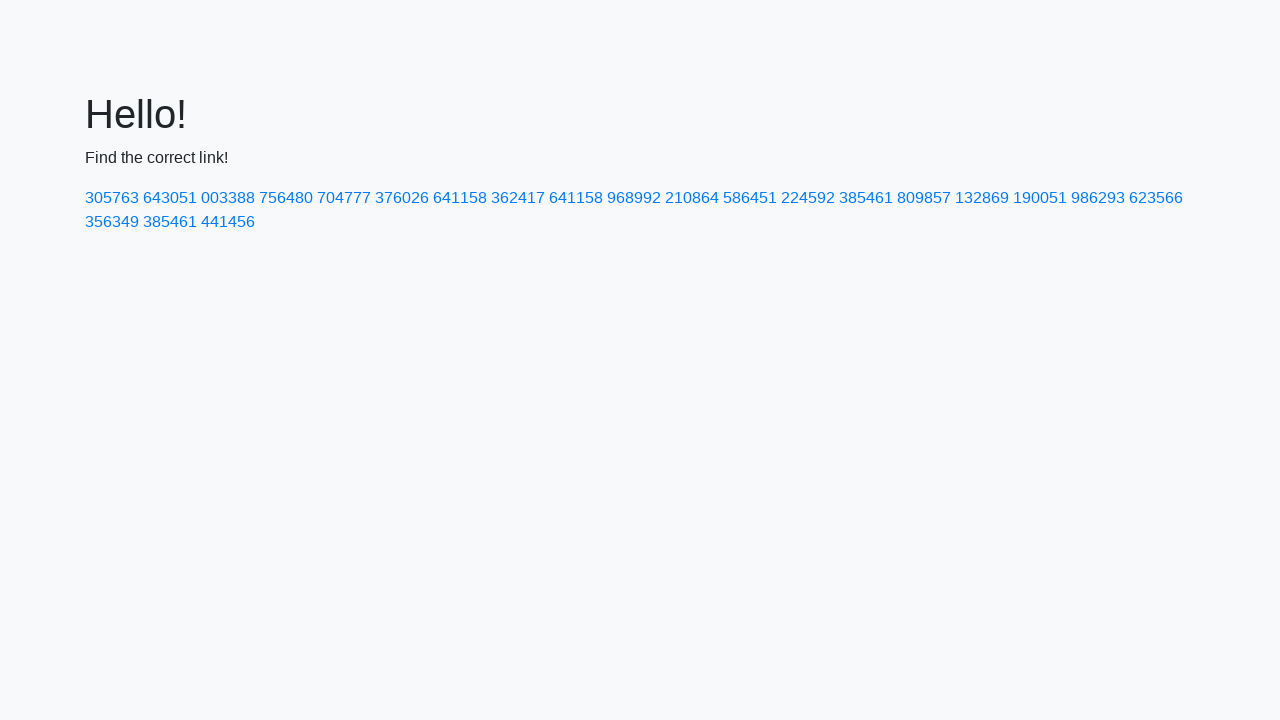

Clicked link with calculated text value: 224592 at (808, 198) on text=224592
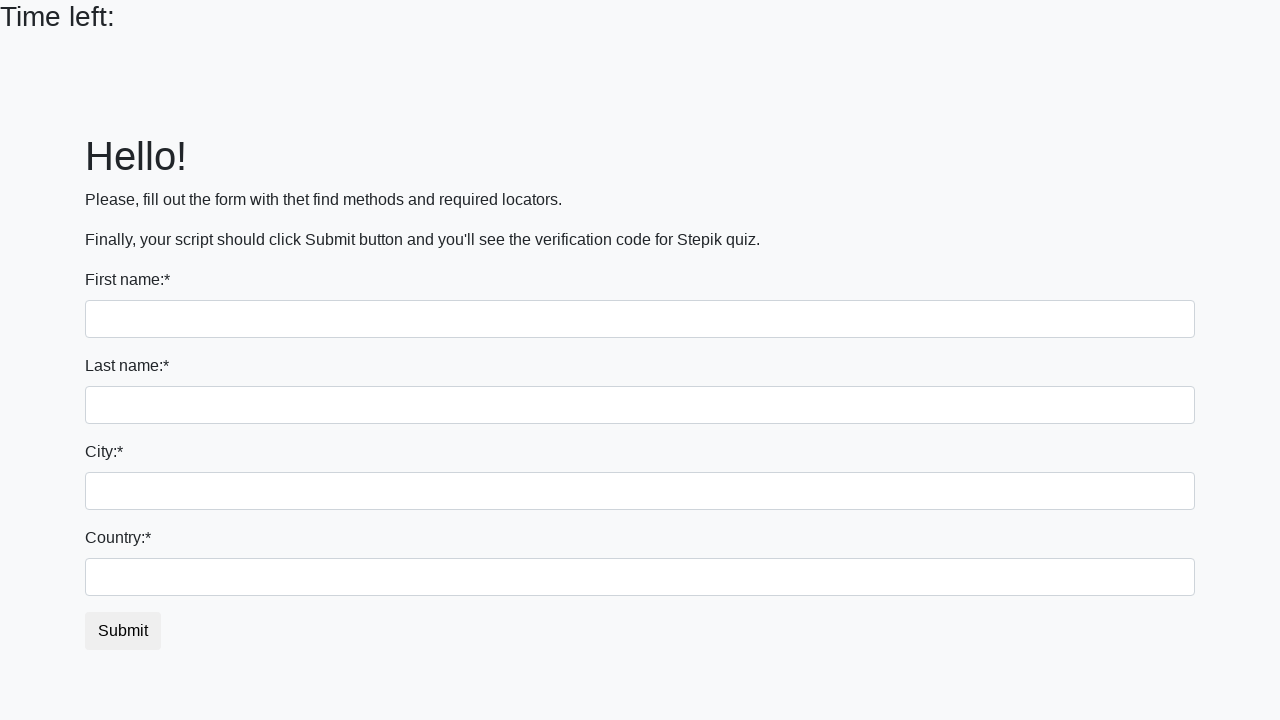

Filled first name field with 'Ivan' on input:first-of-type
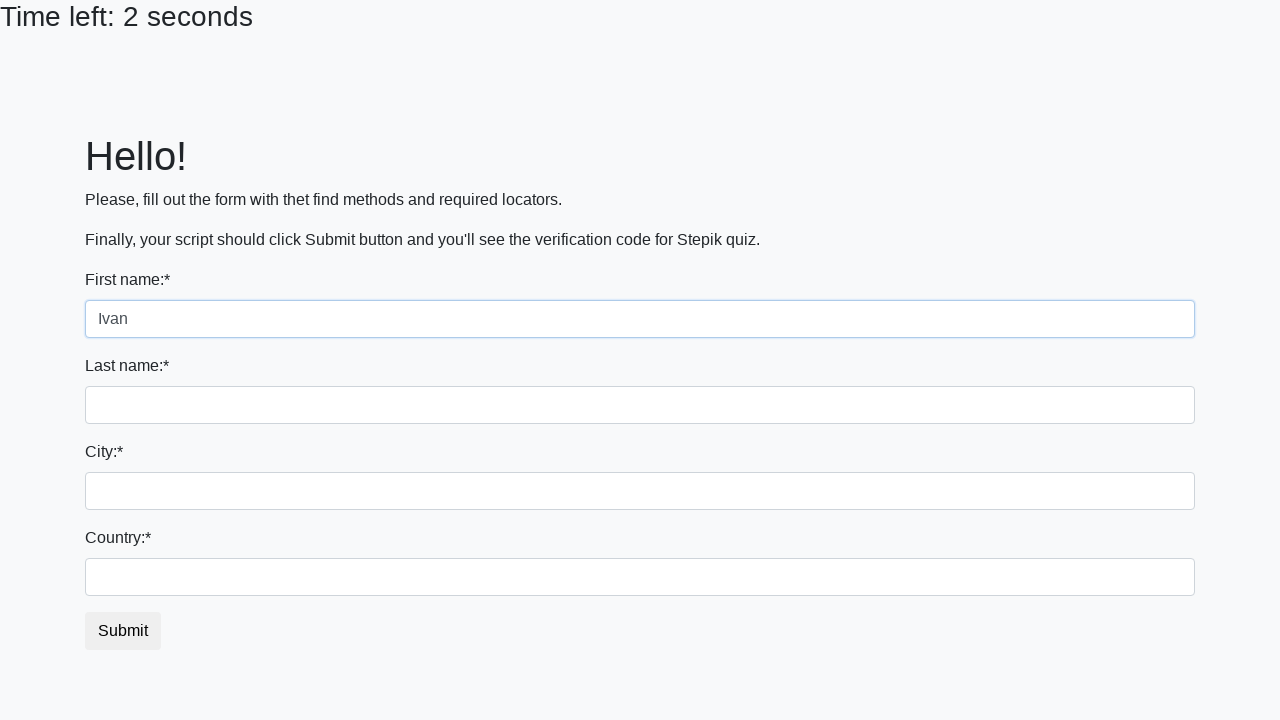

Filled last name field with 'Petrov' on input[name='last_name']
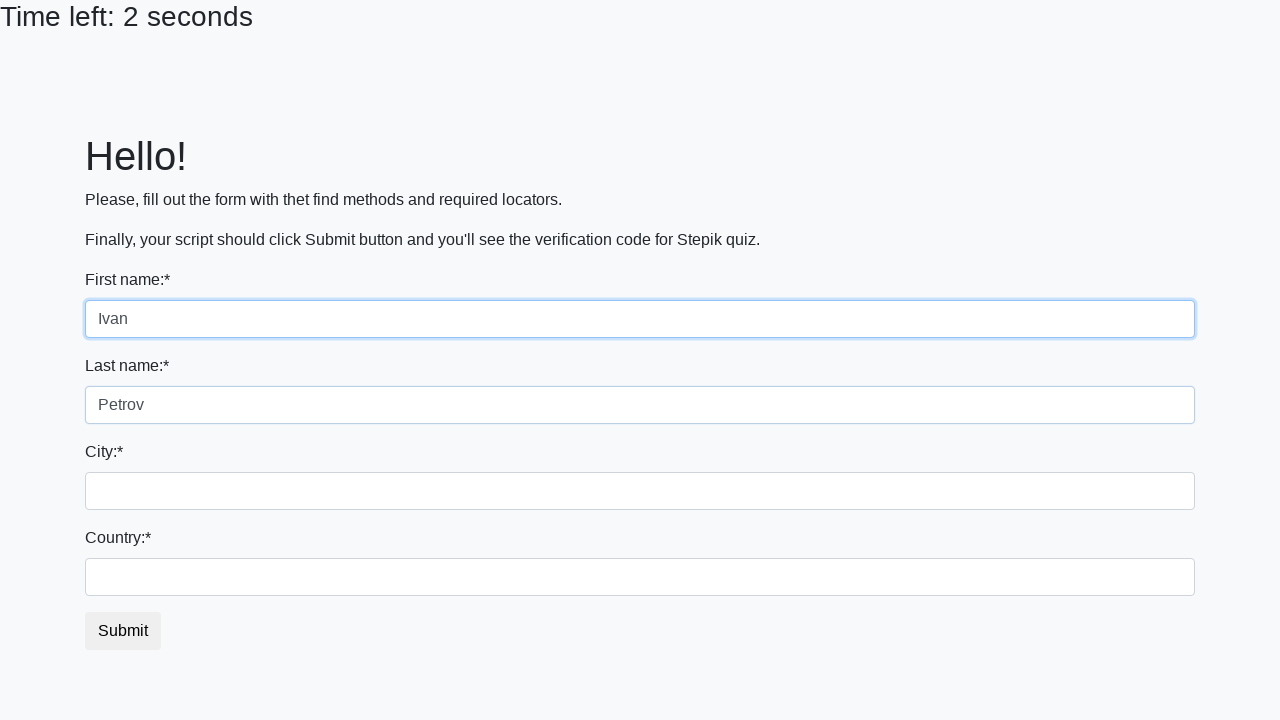

Filled city field with 'Smolensk' on .form-control.city
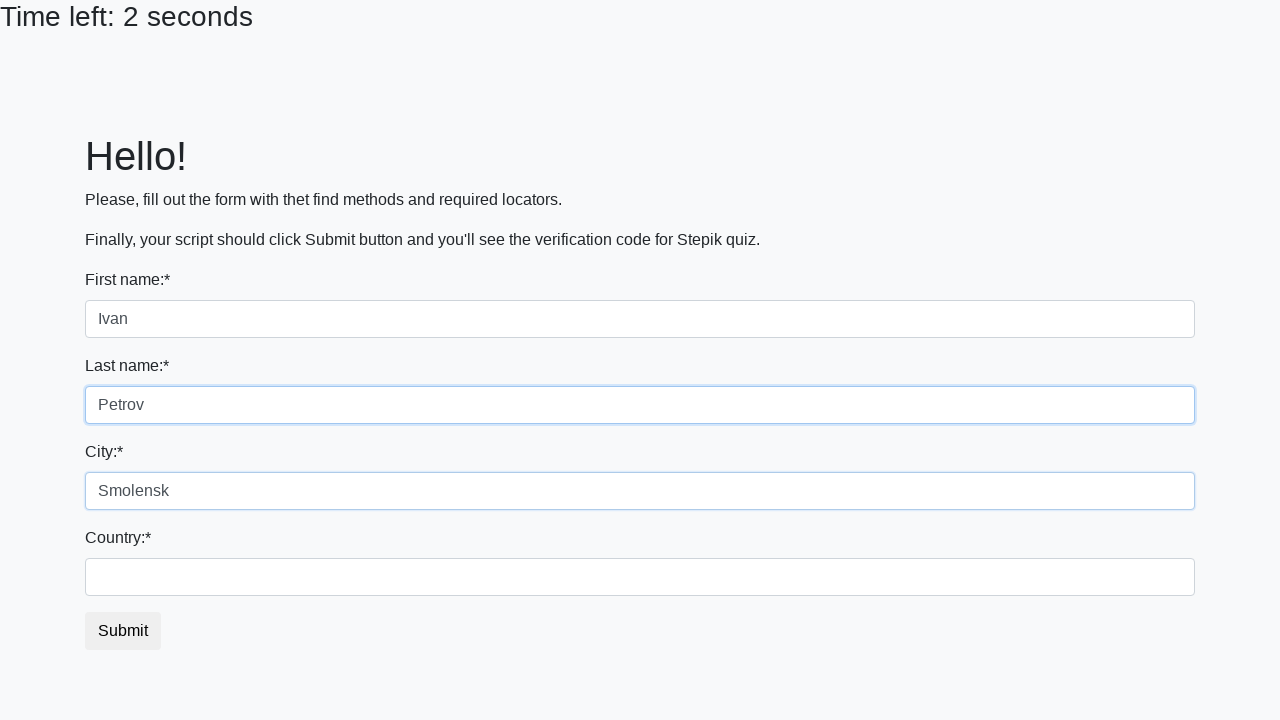

Filled country field with 'Russia' on #country
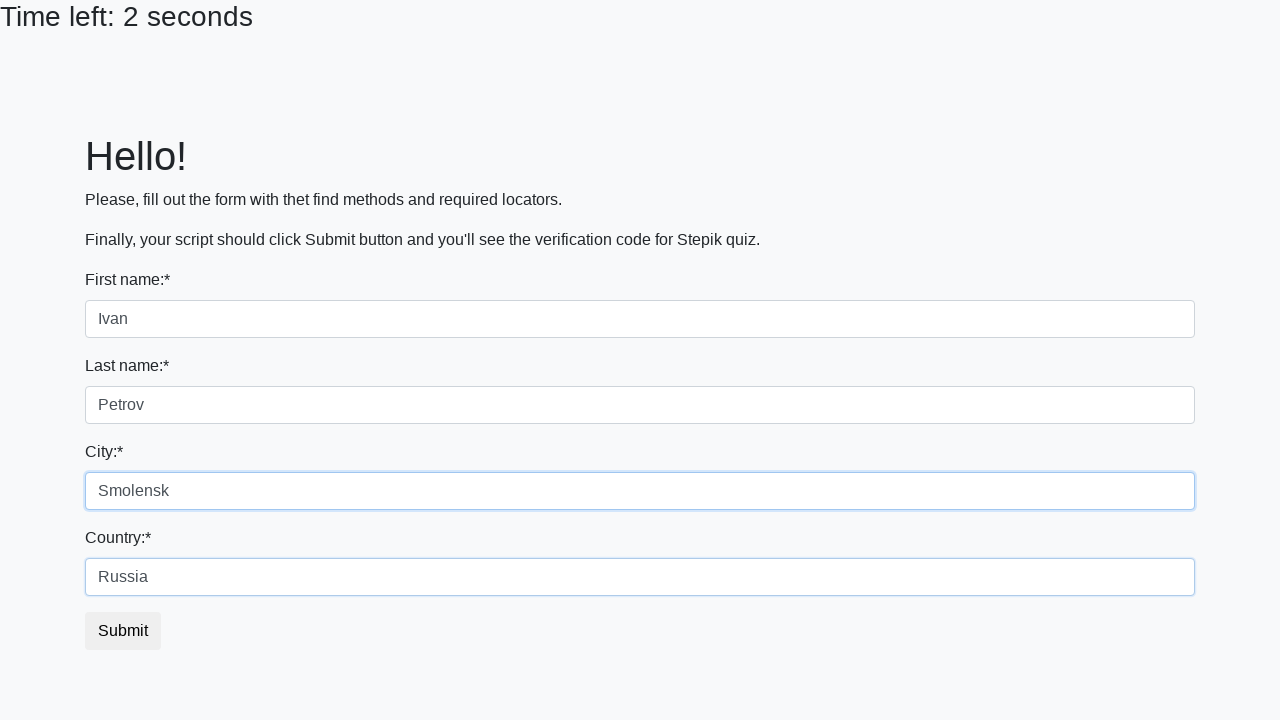

Clicked submit button to submit the form at (123, 631) on button.btn
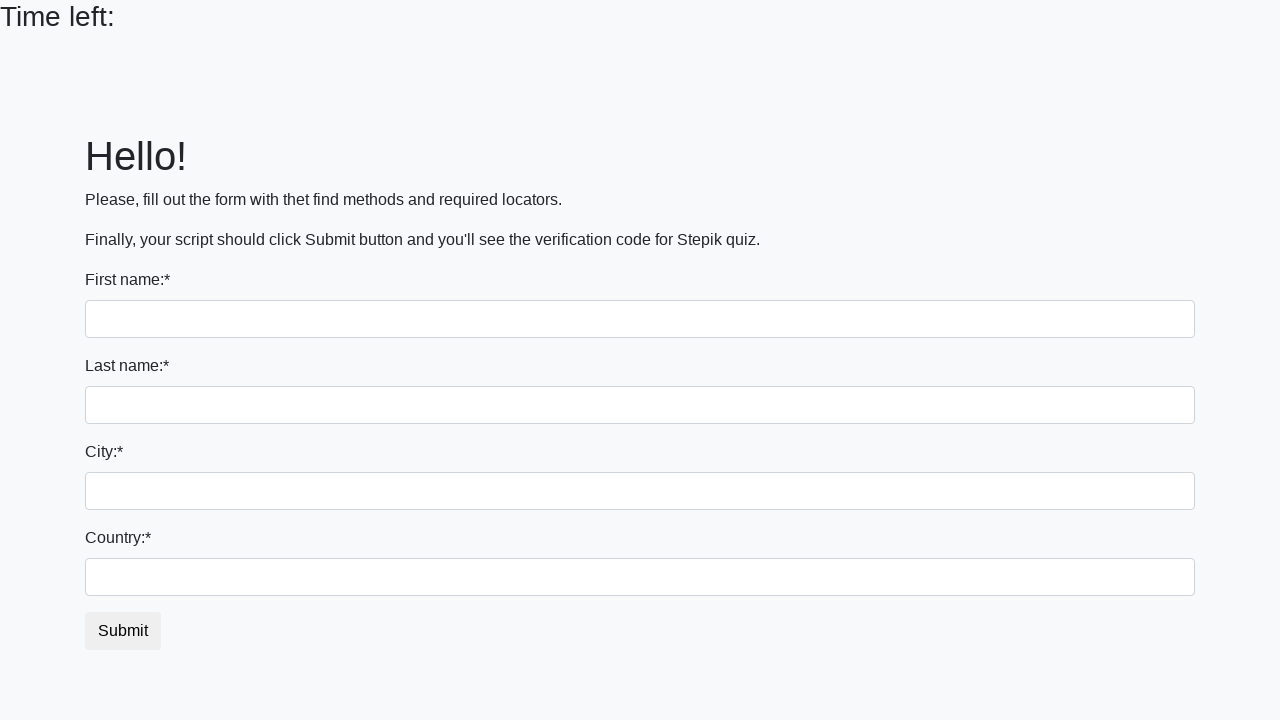

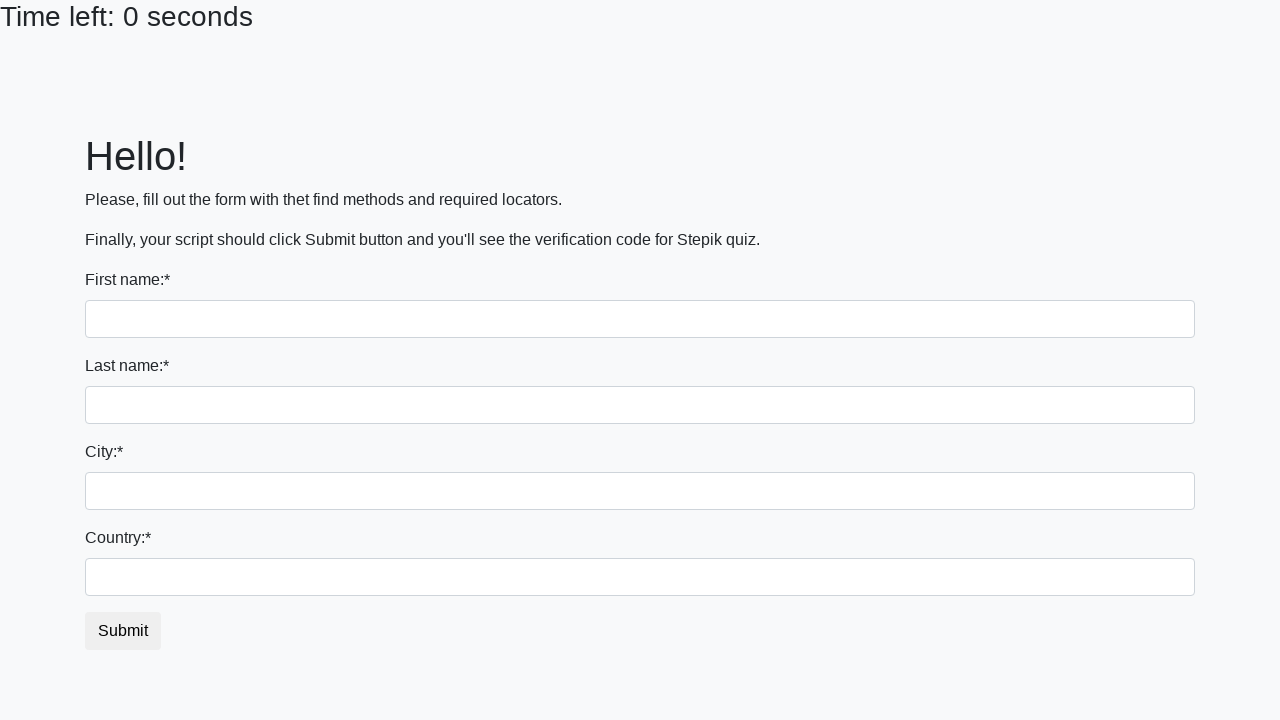